Tests registration form validation when confirm password doesn't match the original password

Starting URL: https://alada.vn/tai-khoan/dang-ky.html

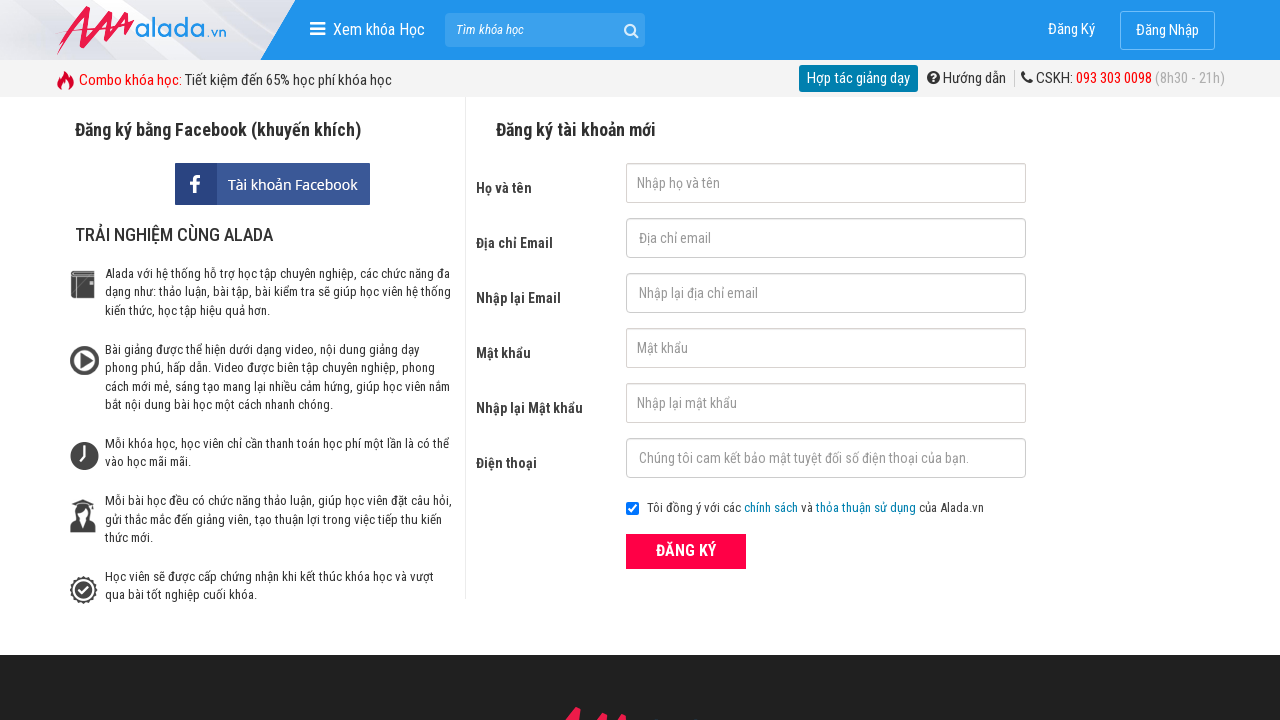

Filled first name field with 'Nguyễn Văn A' on #txtFirstname
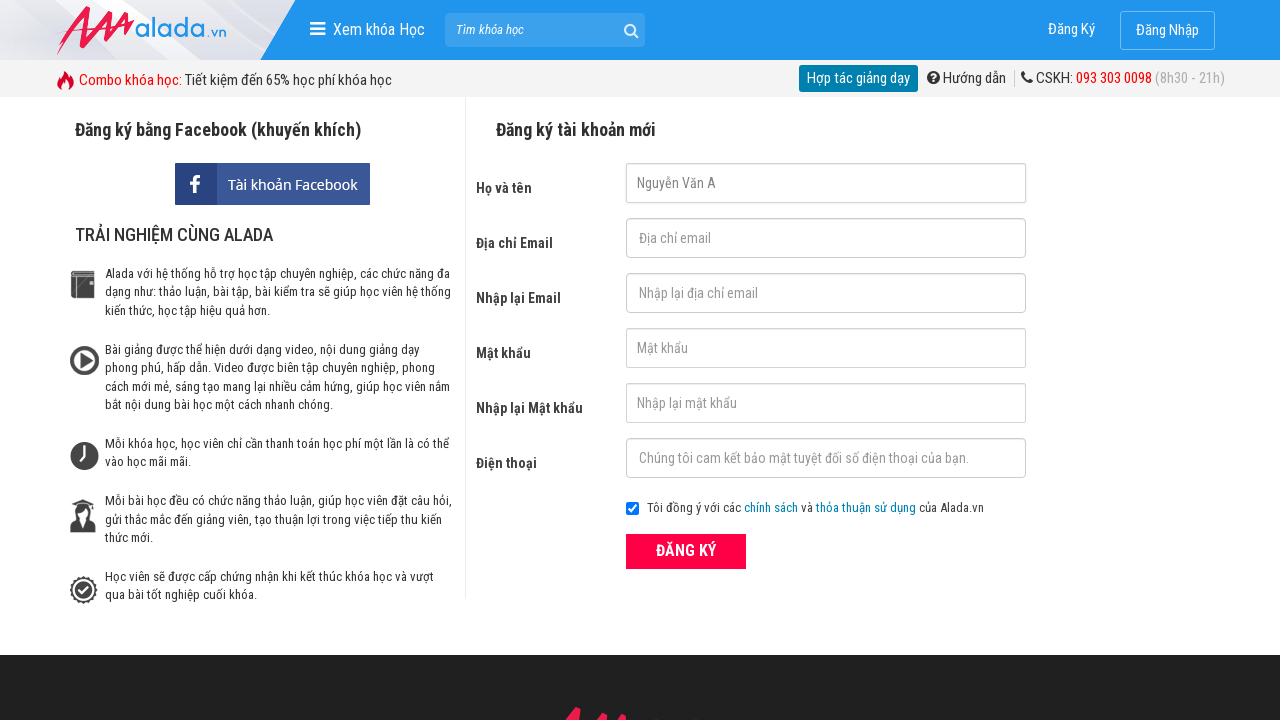

Filled email field with 'nguyenhuyen@anh' on #txtEmail
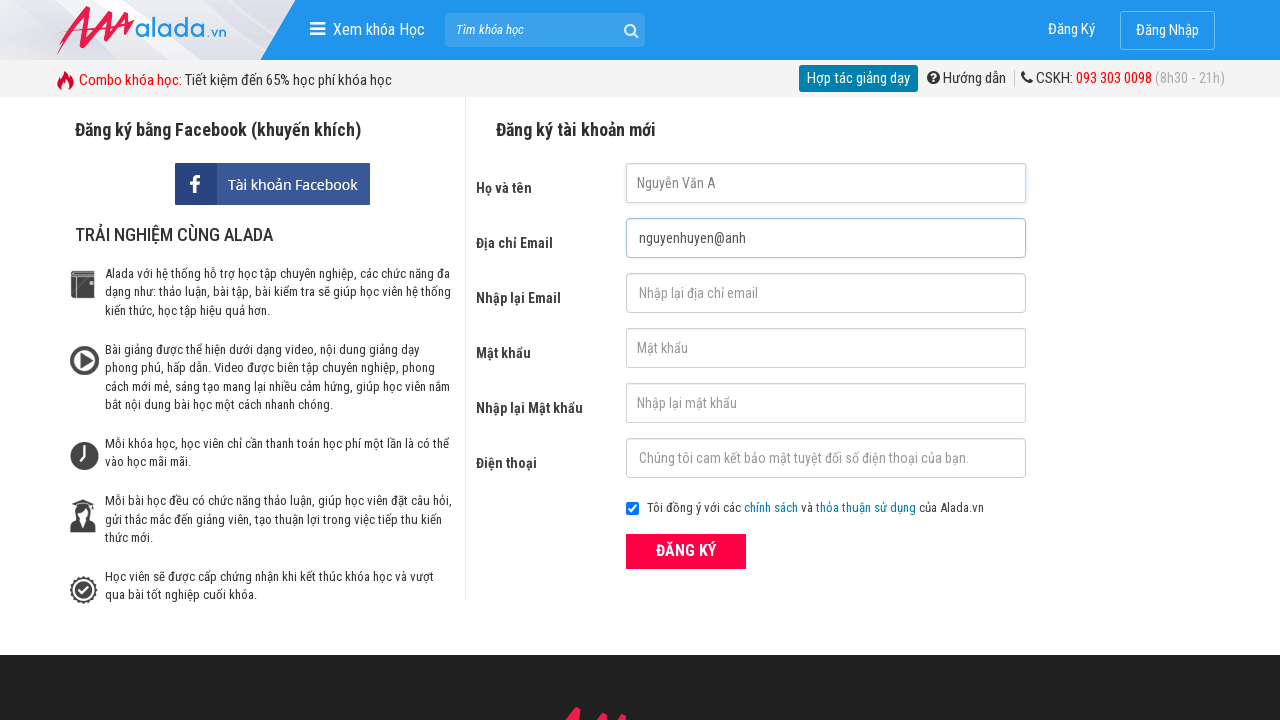

Filled confirm email field with 'nguyenhuyen@anh' on #txtCEmail
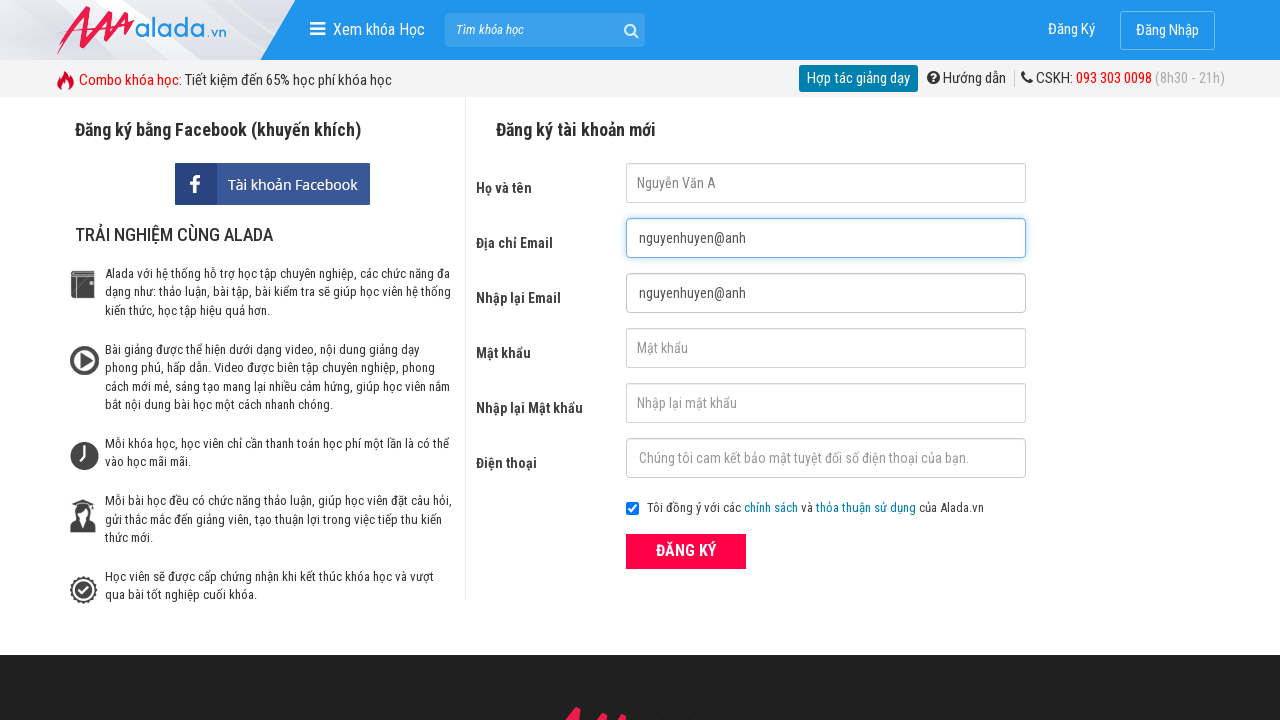

Filled password field with '123@vn' on #txtPassword
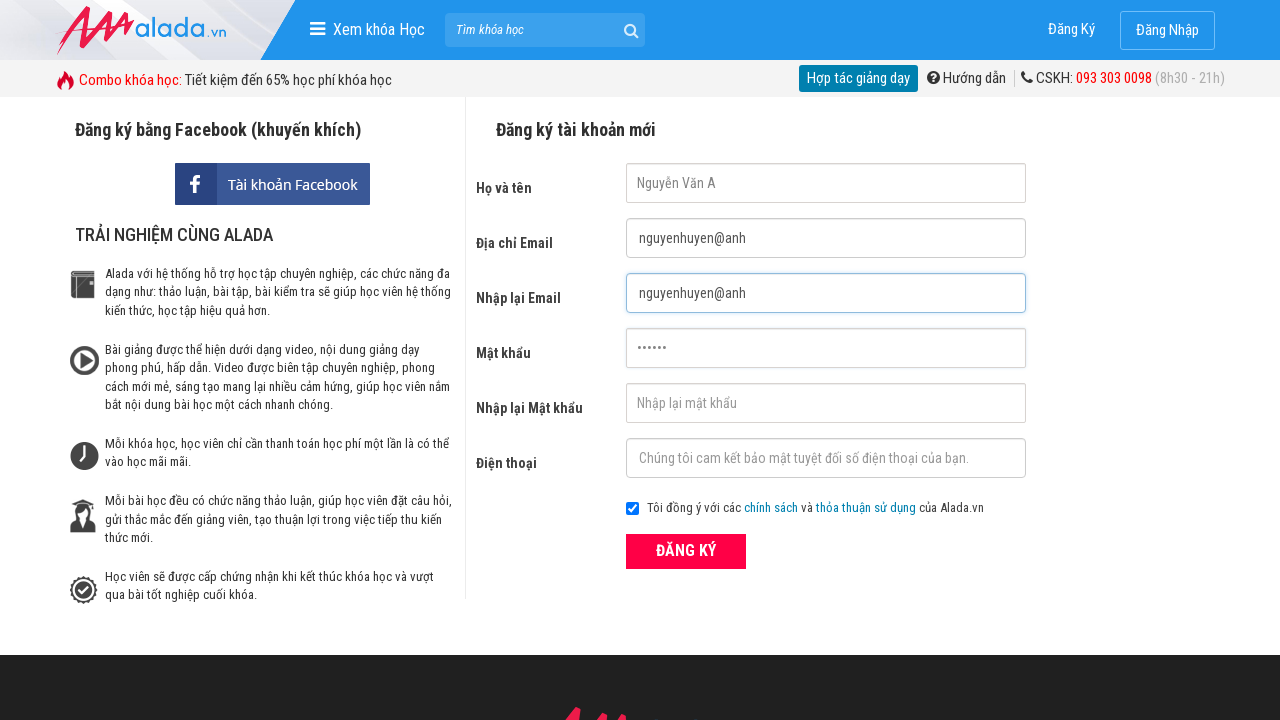

Filled confirm password field with '321@vn' (mismatched password) on #txtCPassword
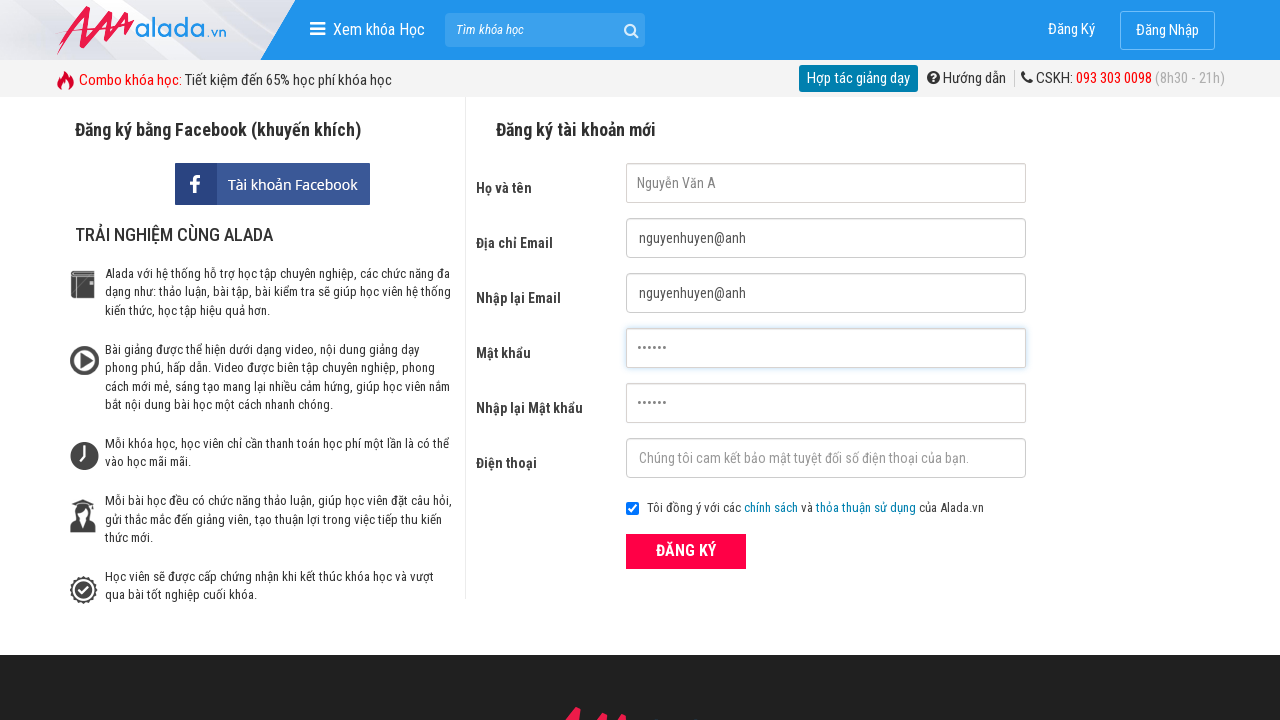

Filled phone field with '0912345678' on #txtPhone
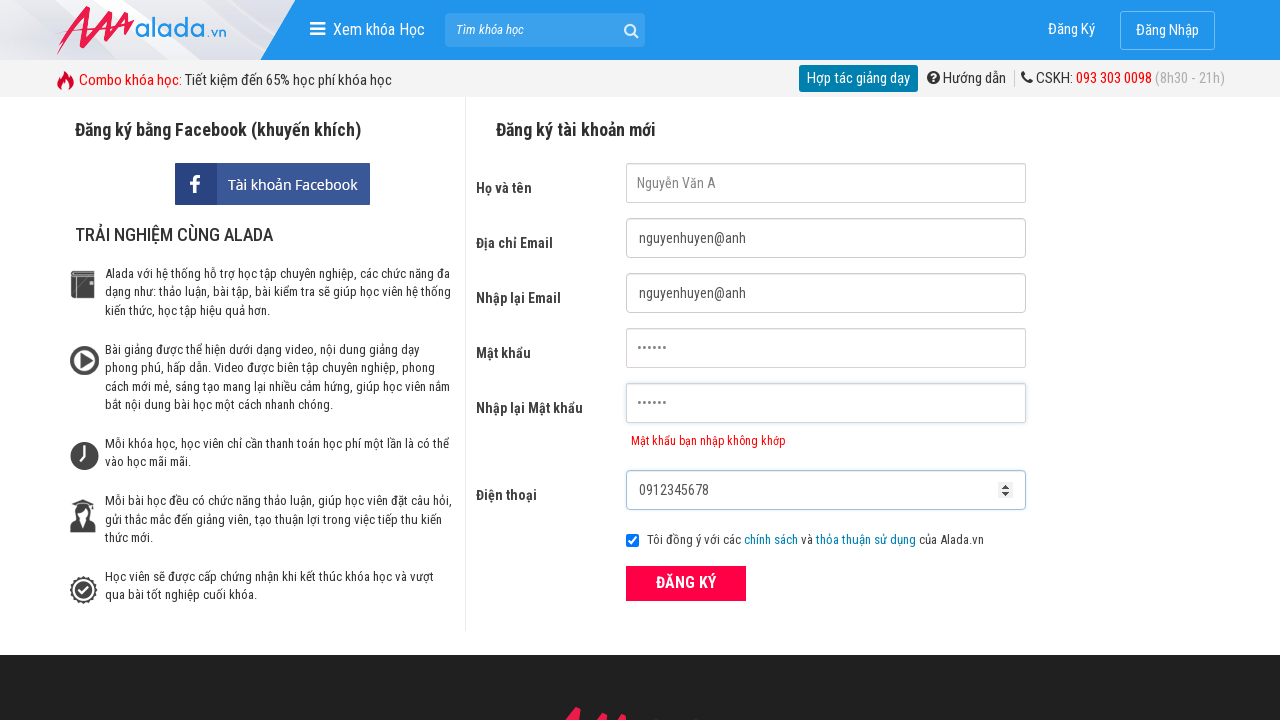

Clicked ĐĂNG KÝ (Register) button at (686, 583) on xpath=//div[@class='form frmRegister']//button[text()='ĐĂNG KÝ']
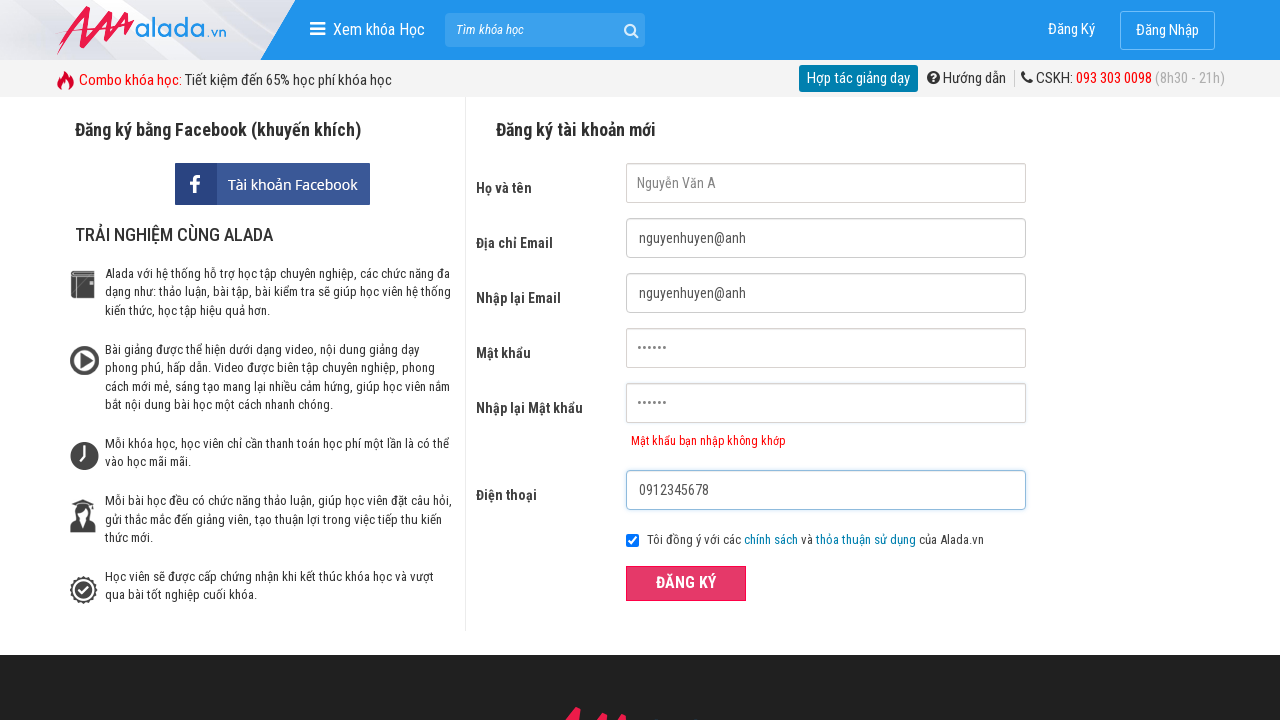

Password mismatch error message appeared
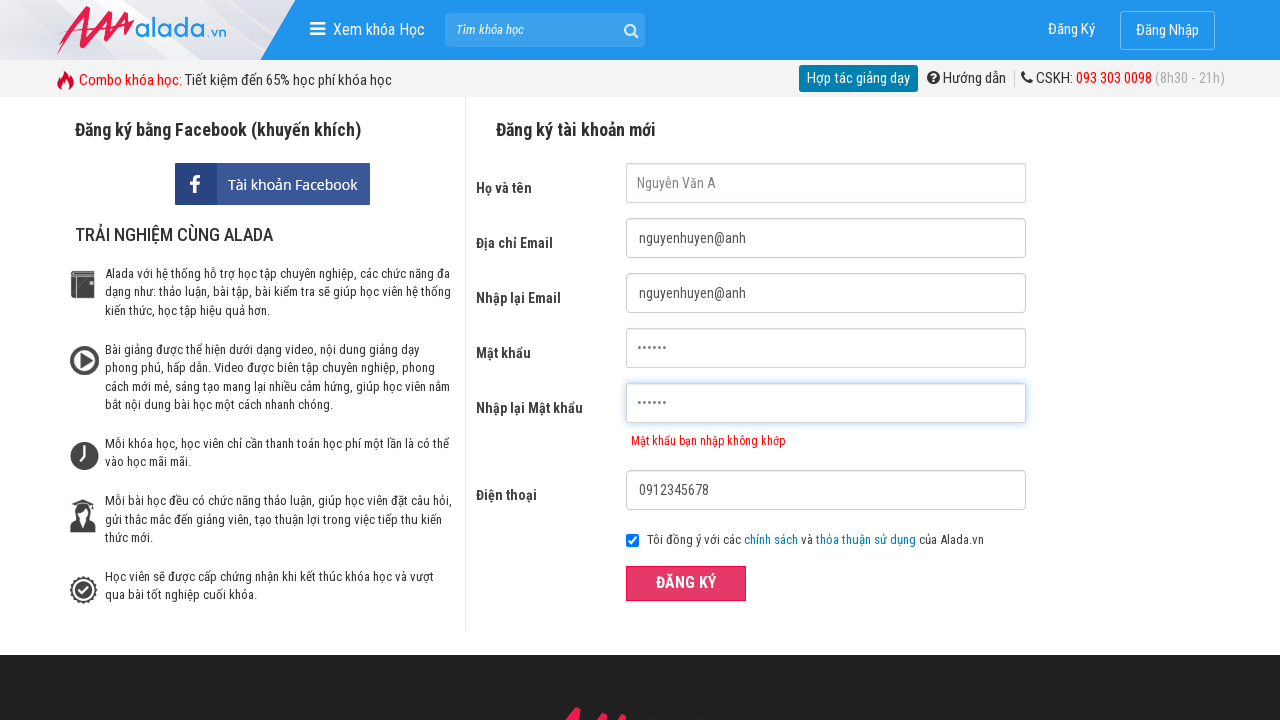

Verified error message matches expected text: 'Mật khẩu bạn nhập không khớp'
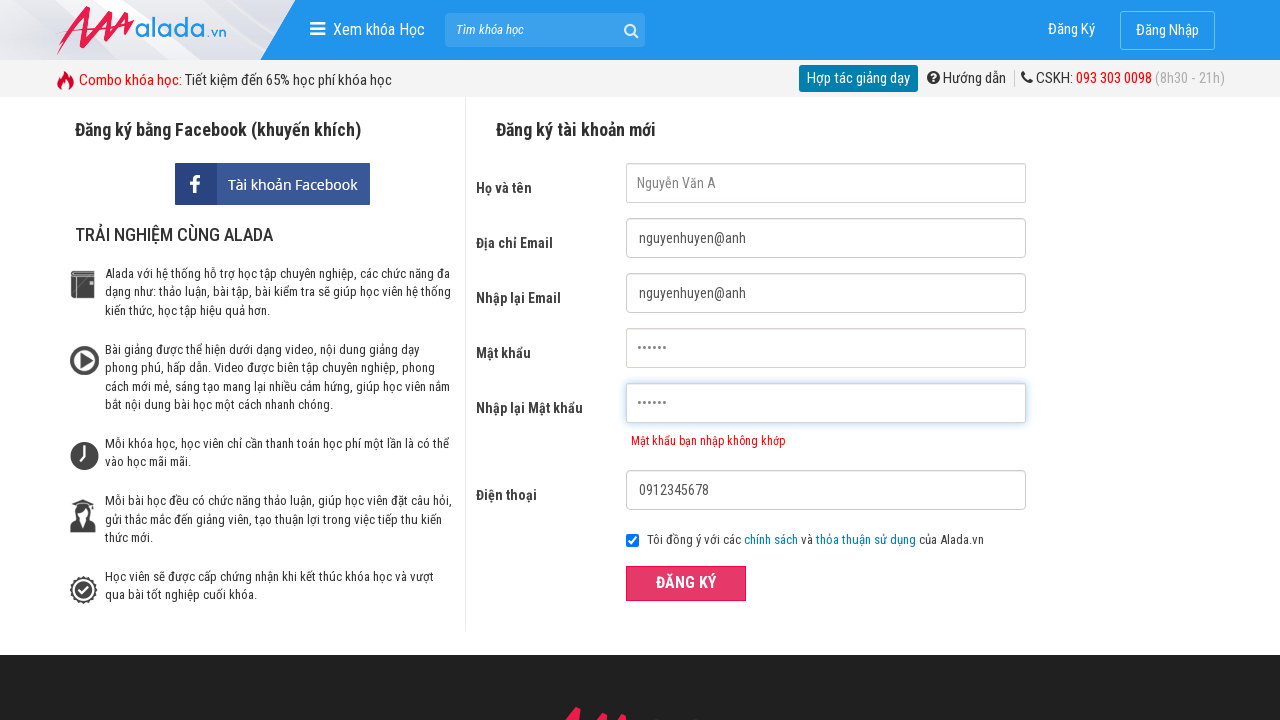

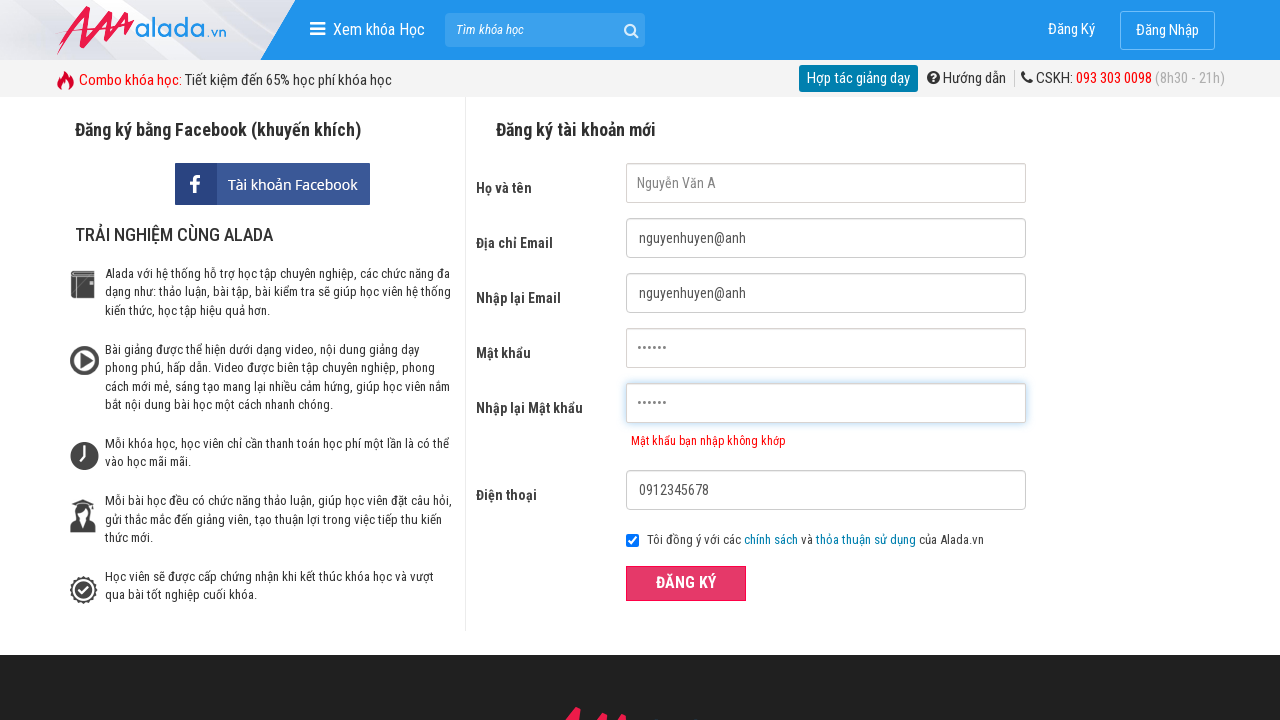